Tests domain availability search on registro.br by entering a domain name and checking the results

Starting URL: https://registro.br

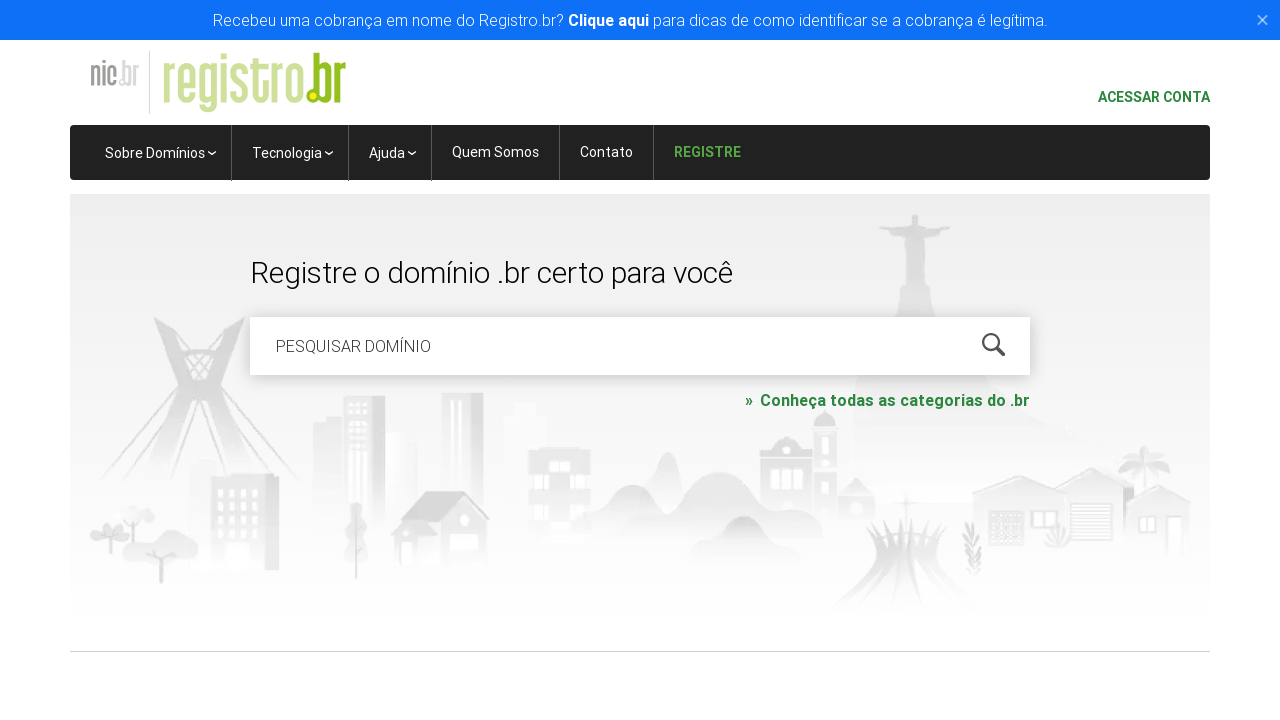

Cleared the domain availability search field on #is-avail-field
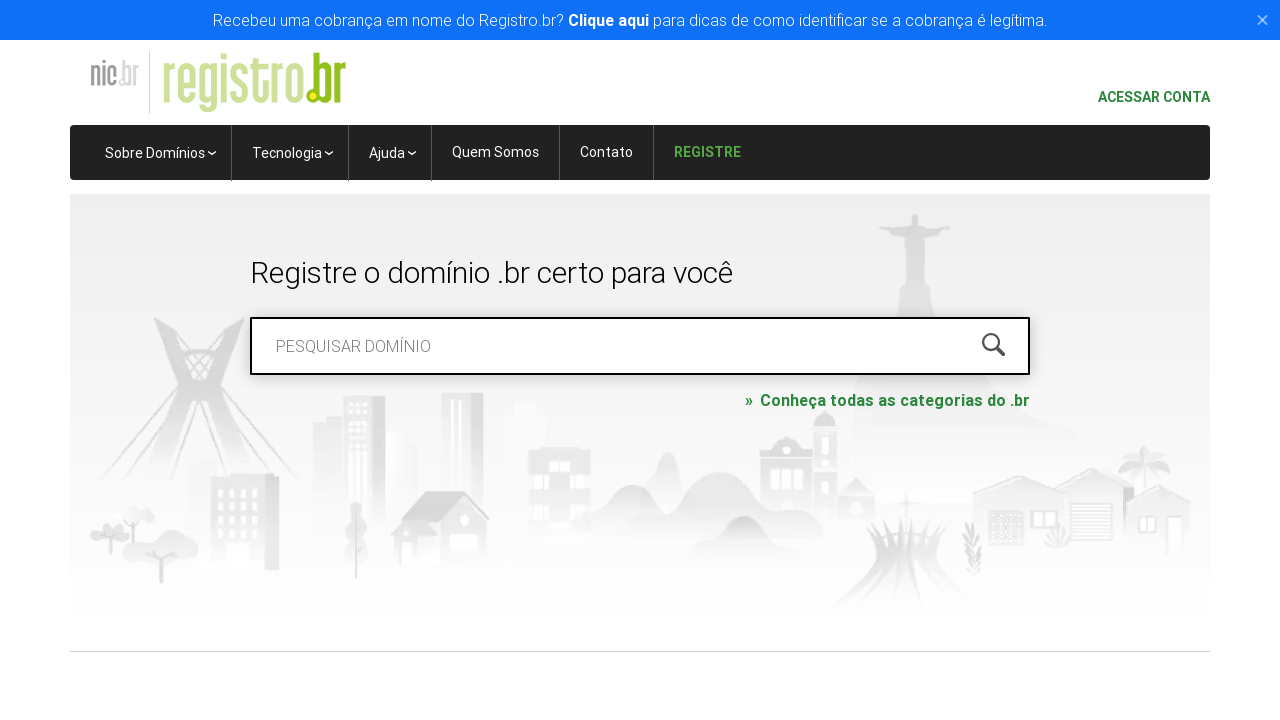

Entered domain name 'meudominiobrasil.com.br' in search field on #is-avail-field
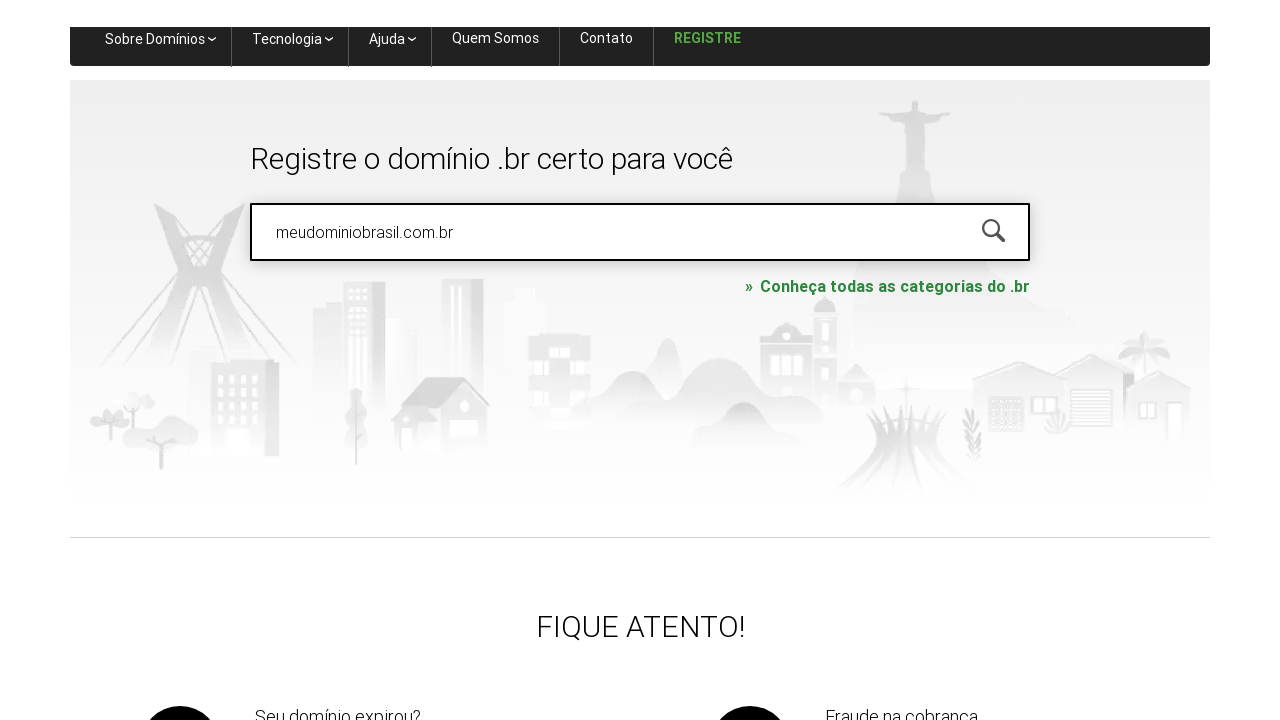

Pressed Enter to submit domain availability search on #is-avail-field
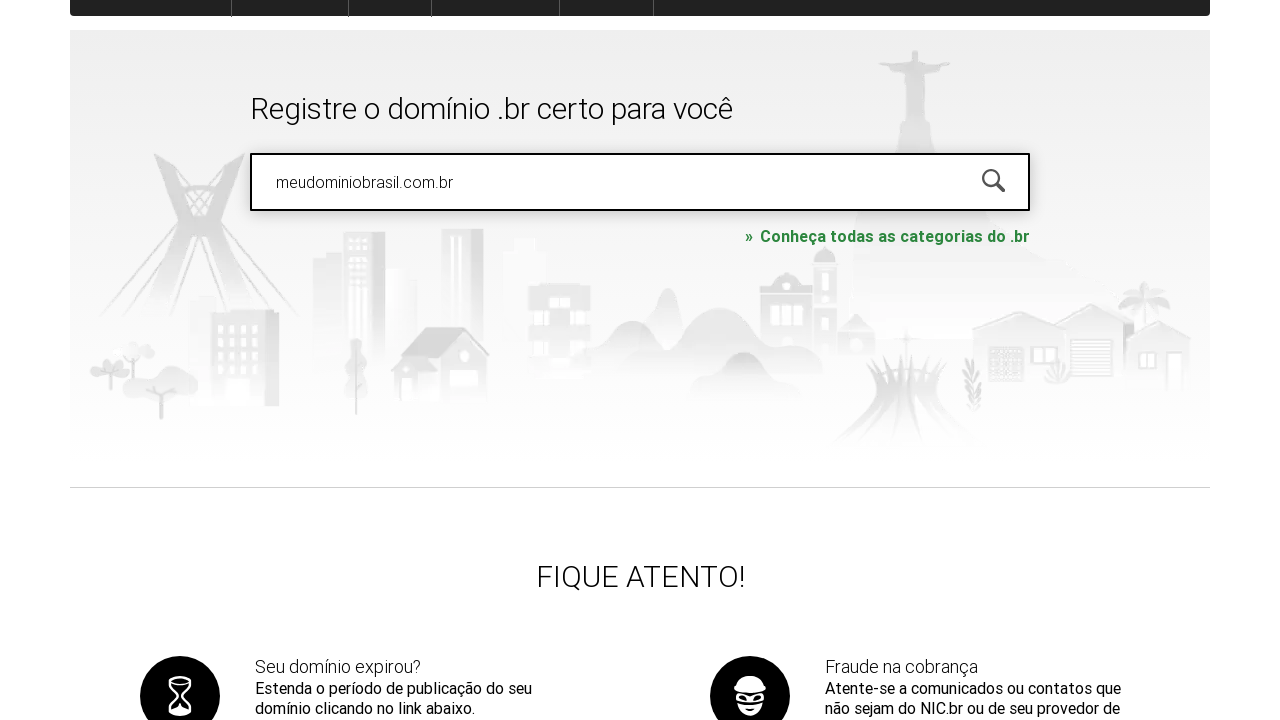

Domain availability search results loaded
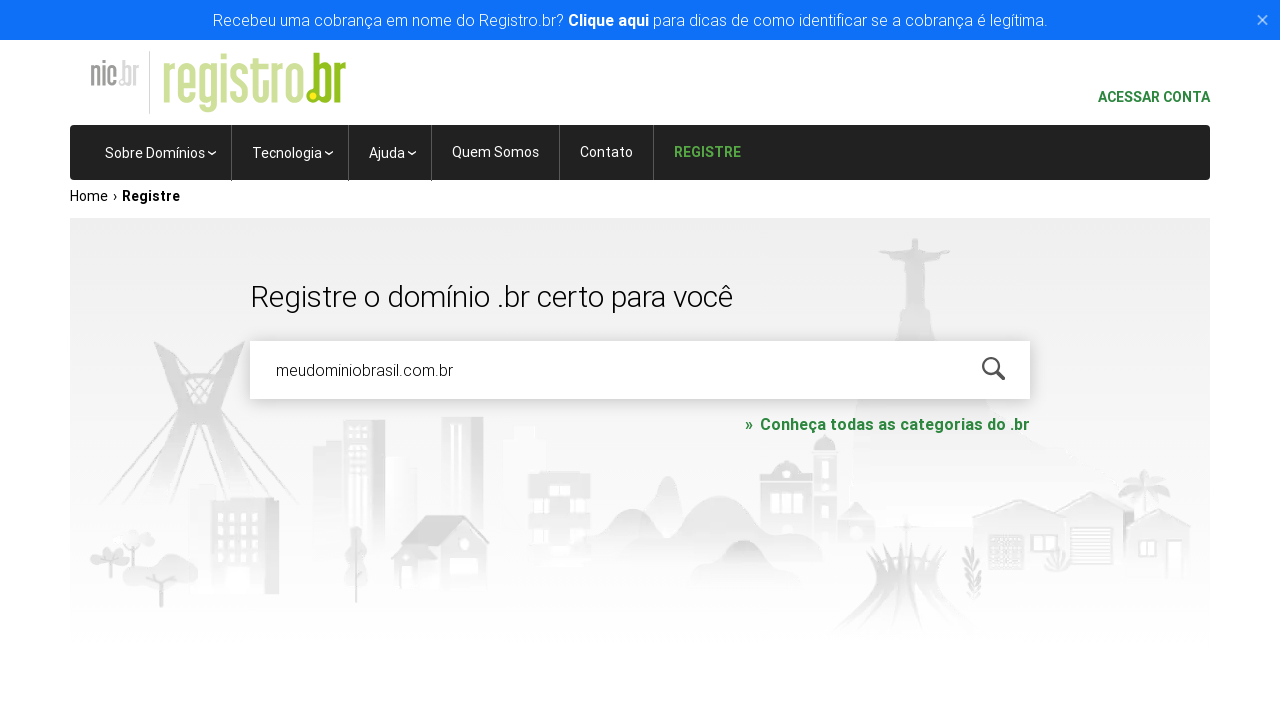

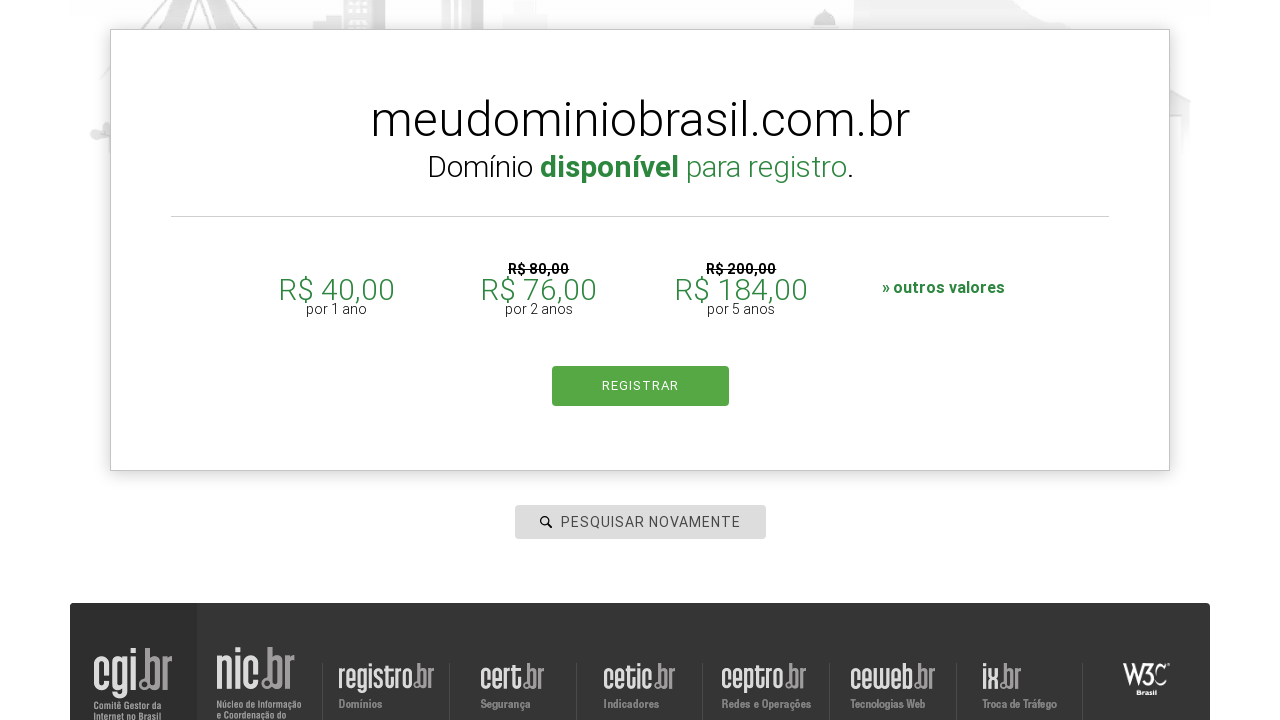